Tests drag and drop functionality by dragging an element from source to target position within an iframe

Starting URL: https://jqueryui.com/droppable/

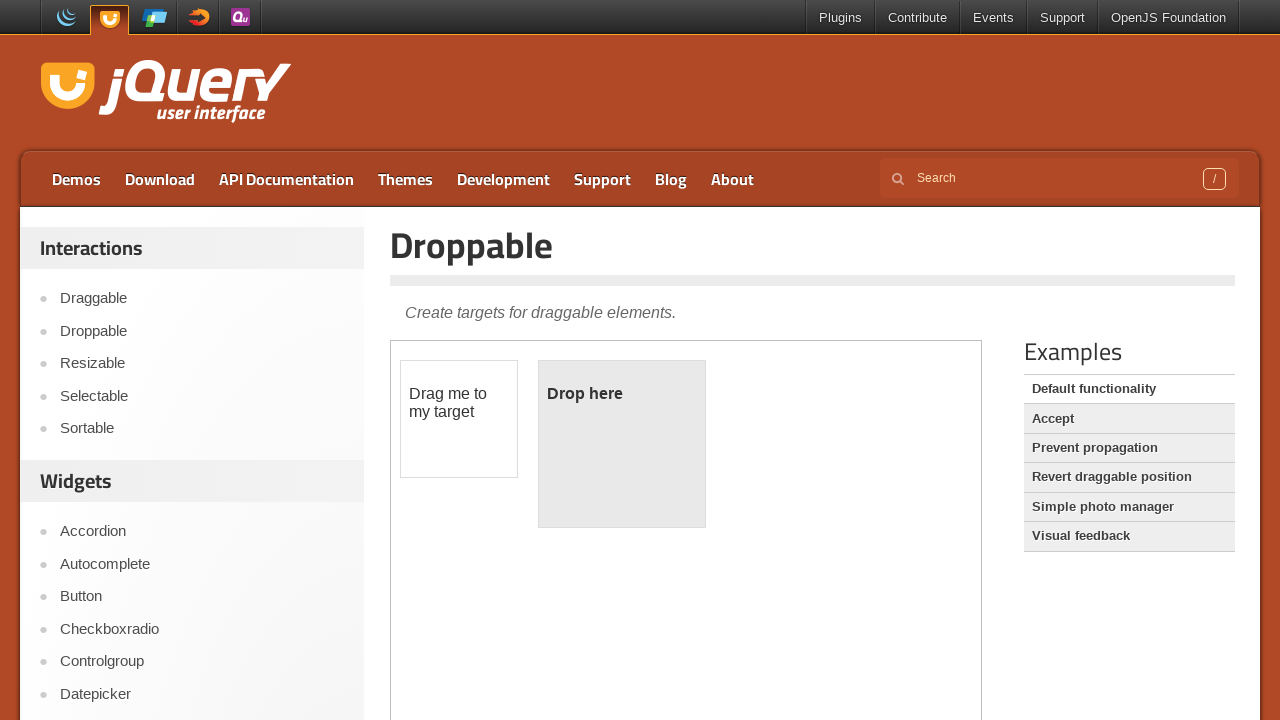

Located the first iframe containing drag and drop demo
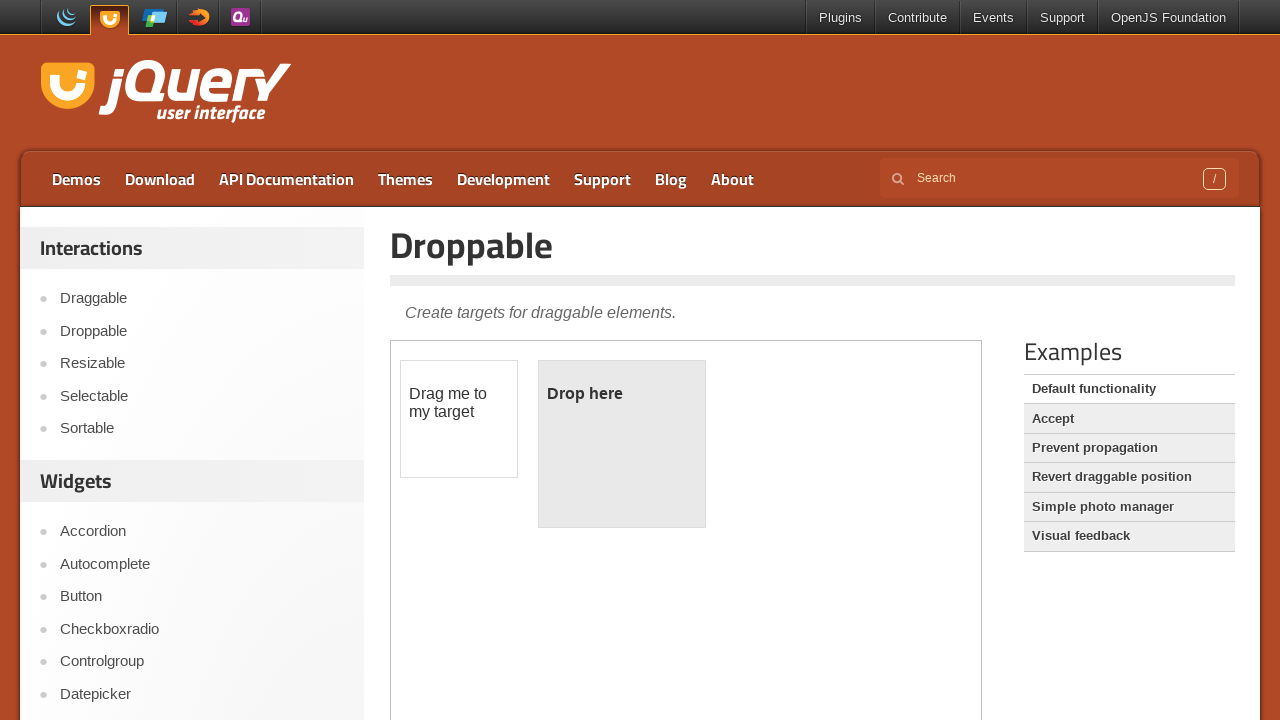

Located draggable element with id 'draggable'
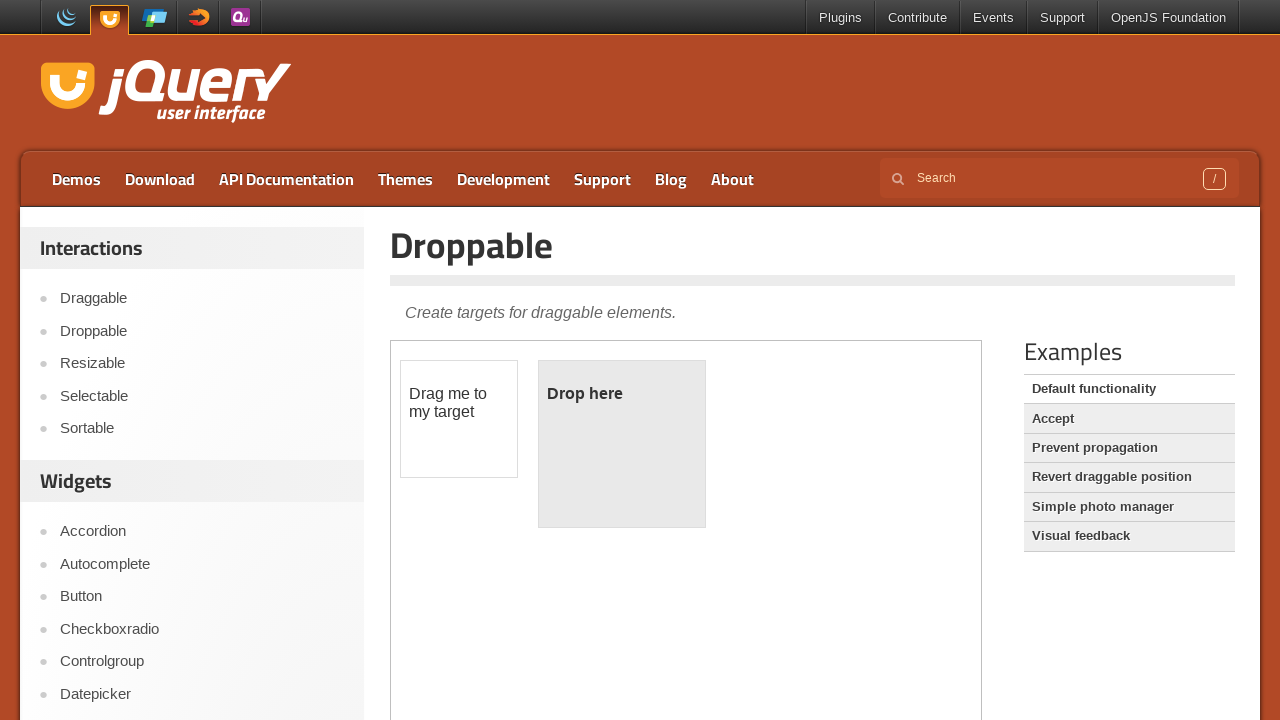

Located droppable element with id 'droppable'
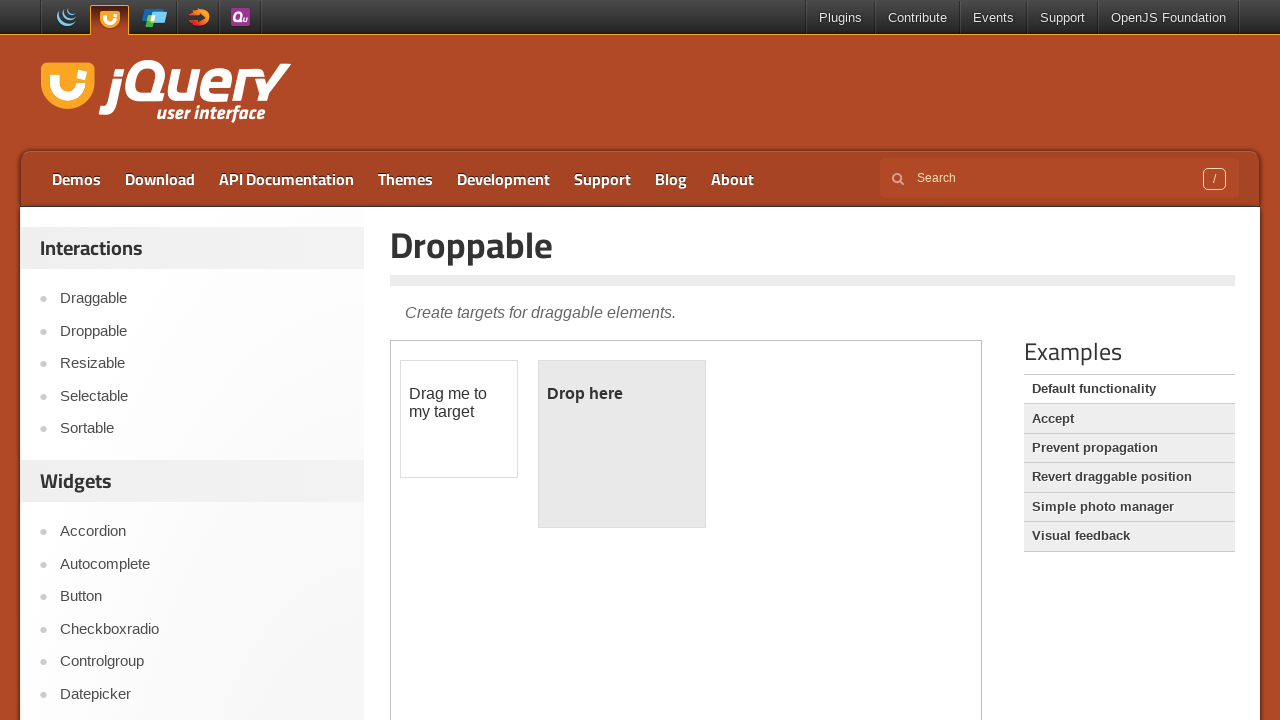

Dragged element from draggable to droppable position at (622, 444)
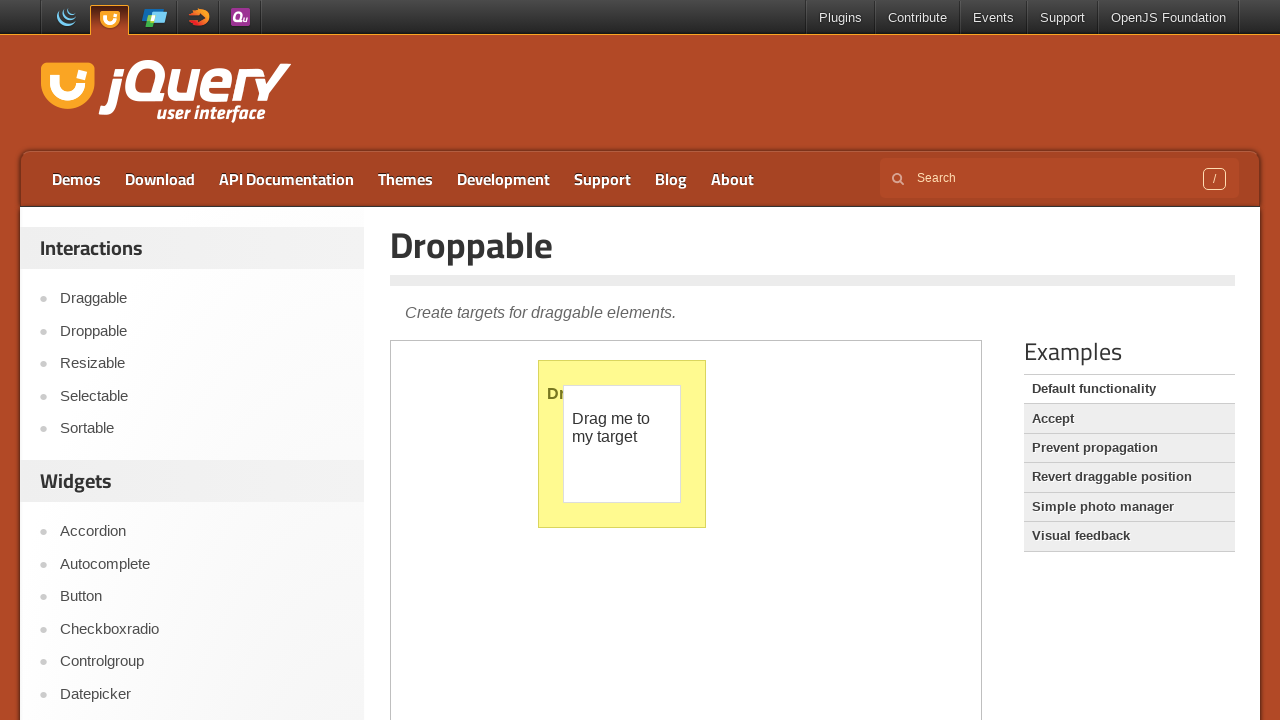

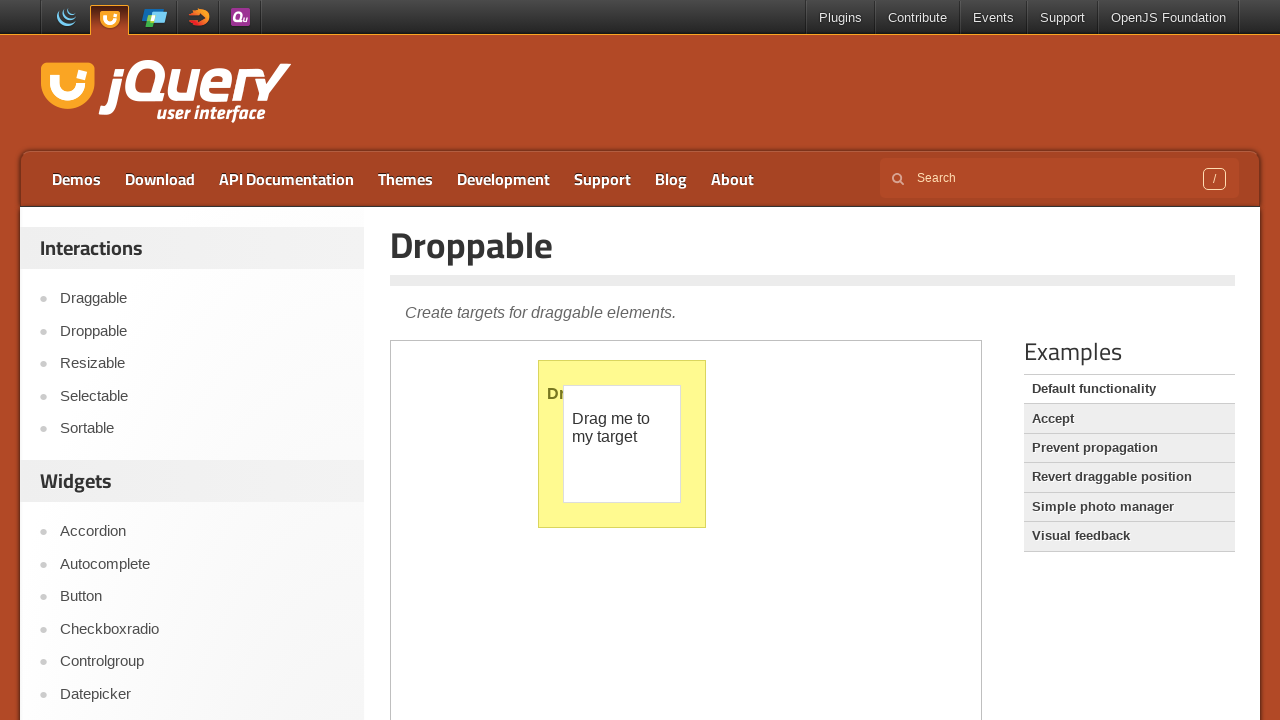